Navigates to the login page to verify the submit button is enabled, then navigates to inputs page to verify text content

Starting URL: https://the-internet.herokuapp.com/login

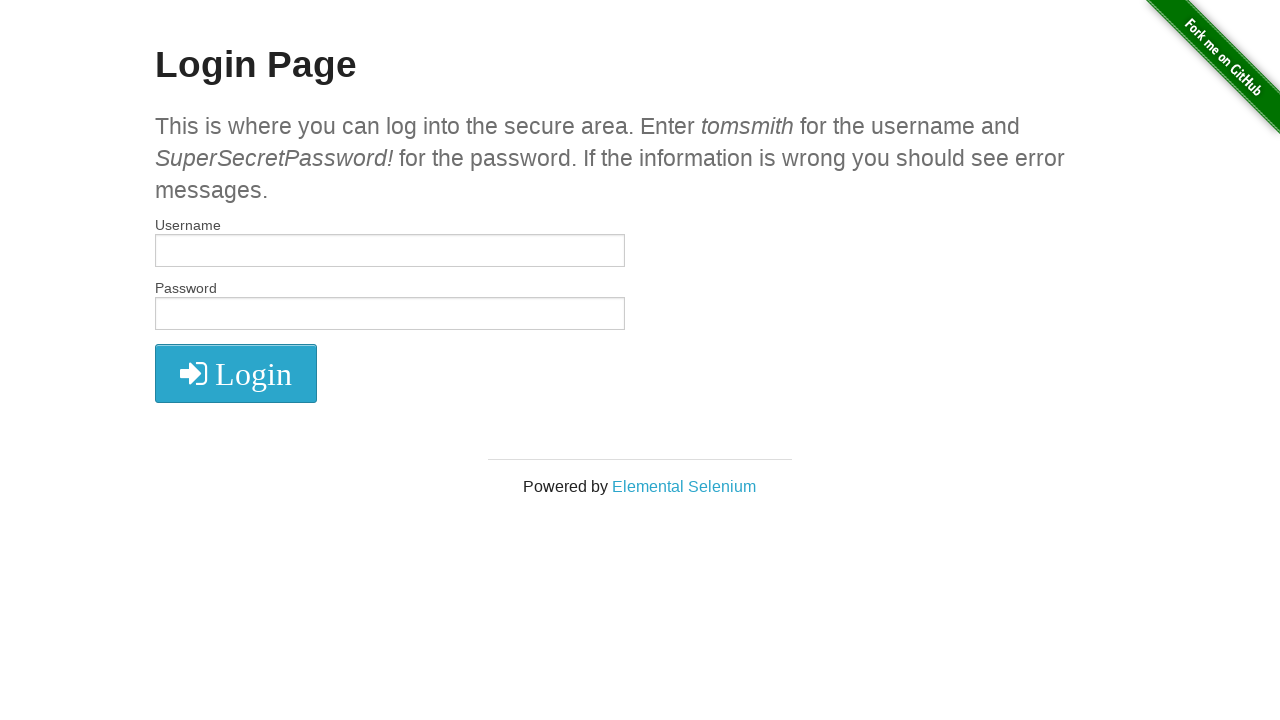

Waited for submit button to be present on login page
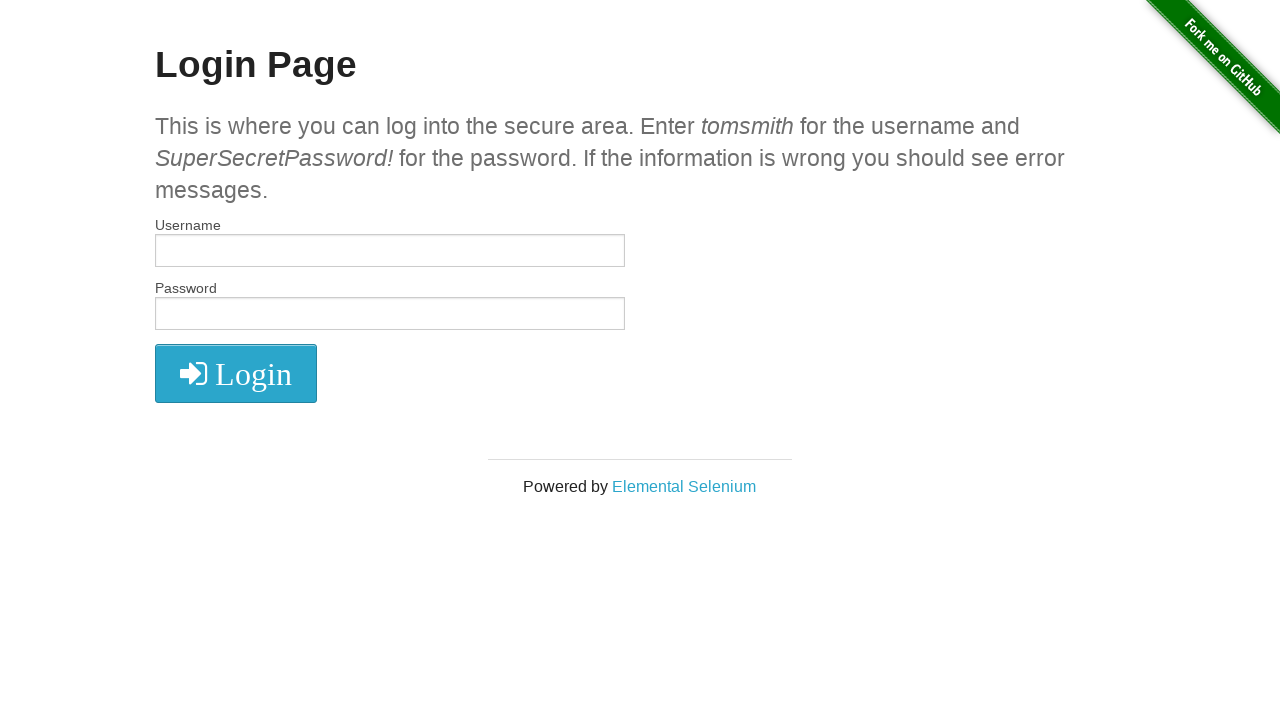

Navigated to inputs page
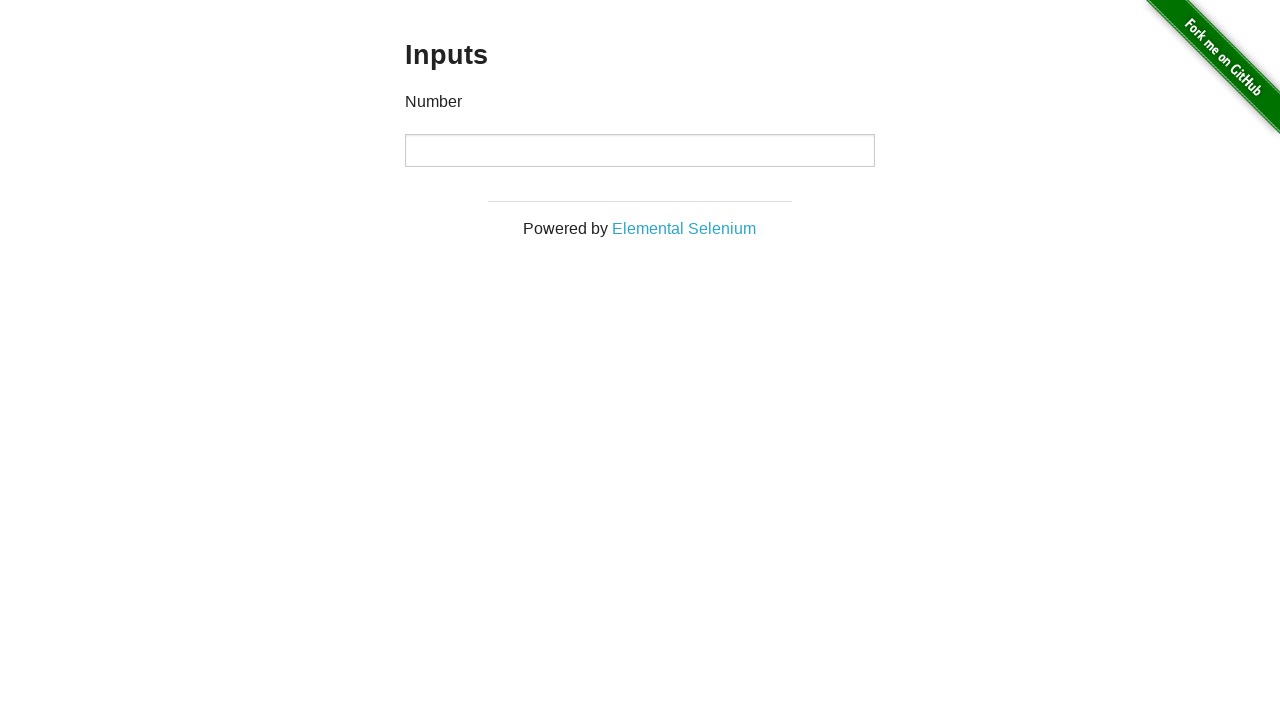

Waited for paragraph text content to load on inputs page
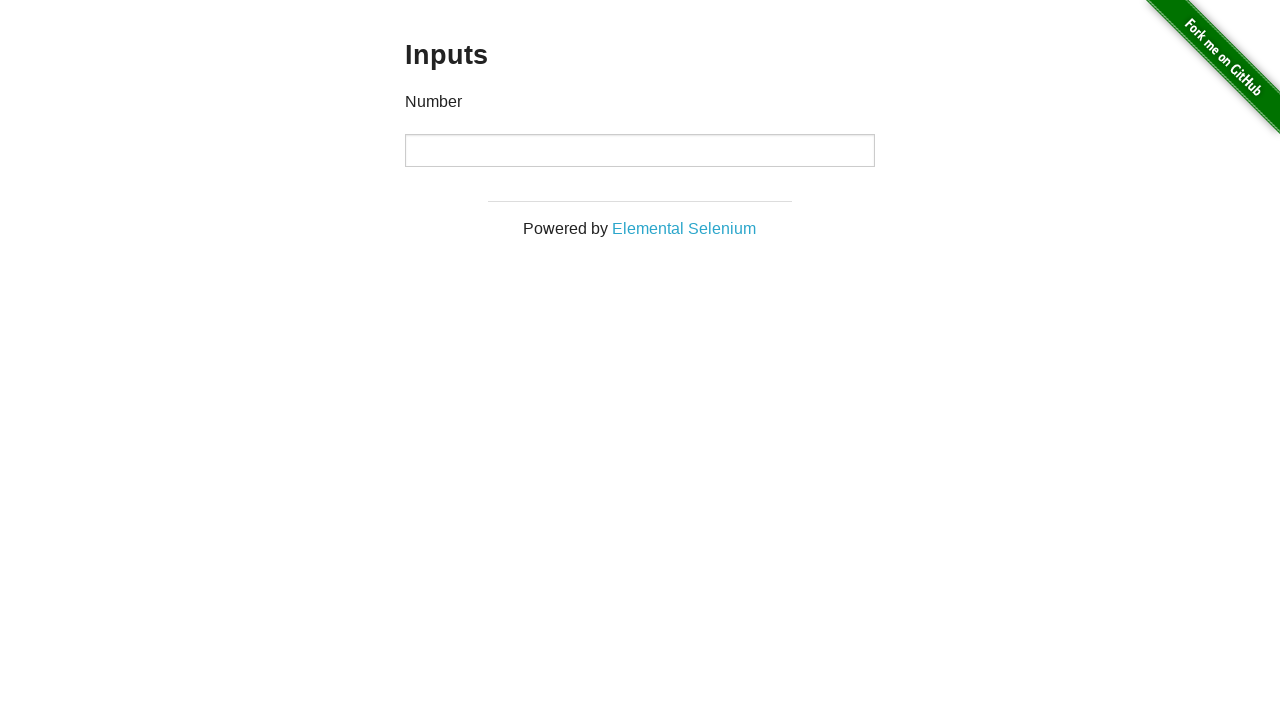

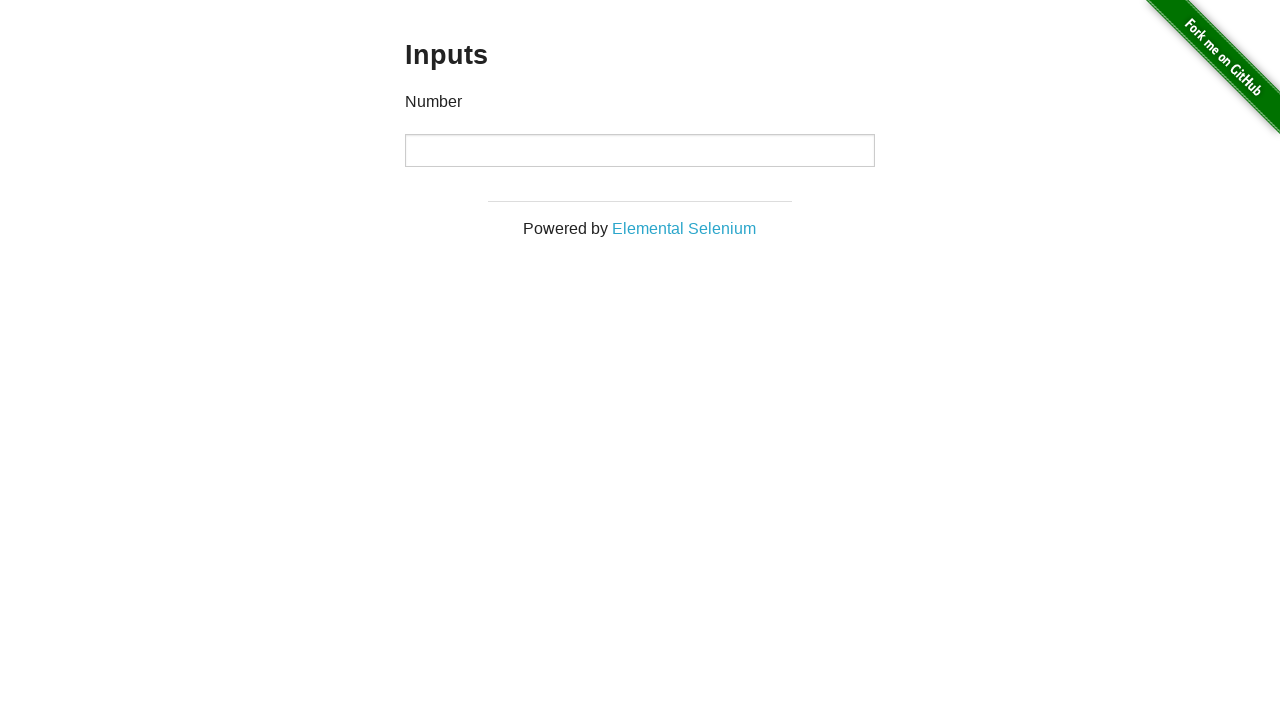